Tests hoverable dropdown menu by hovering over "Dropdown" and then "Dropdown Link 2" to reveal nested menu items

Starting URL: https://vins-udemy.s3.amazonaws.com/java/html/drop-down.html

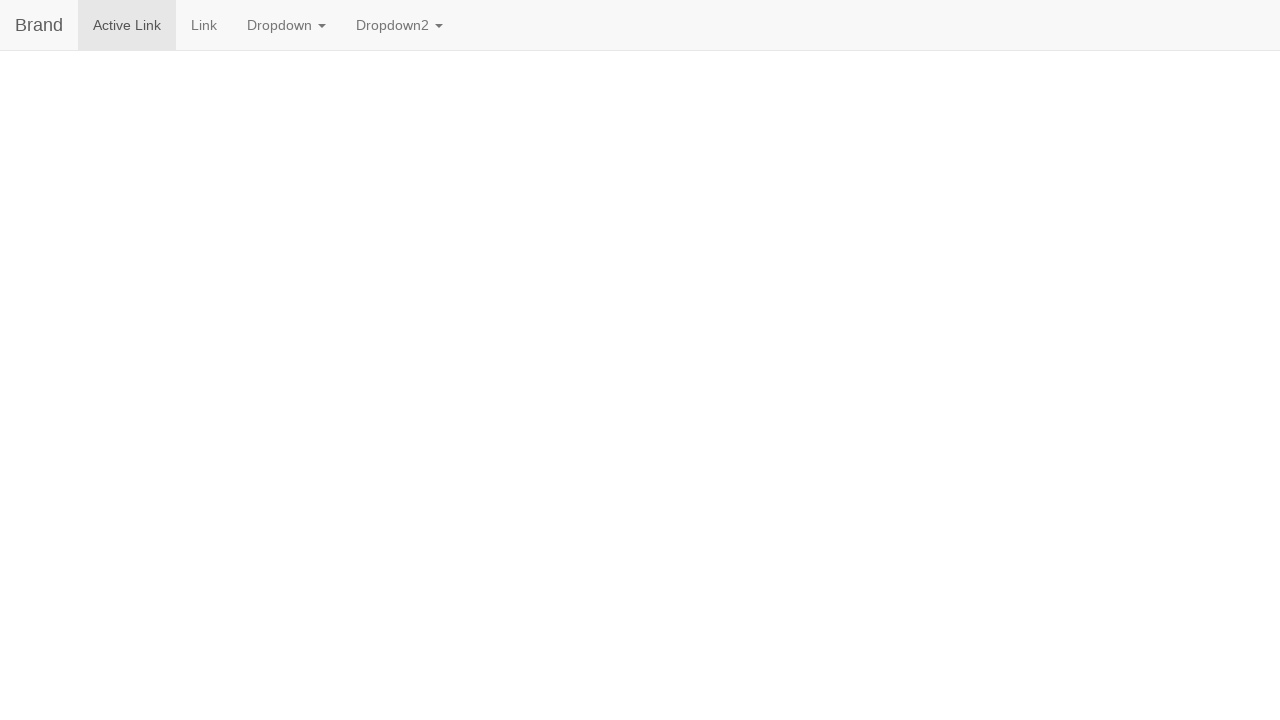

Navigated to dropdown menu test page
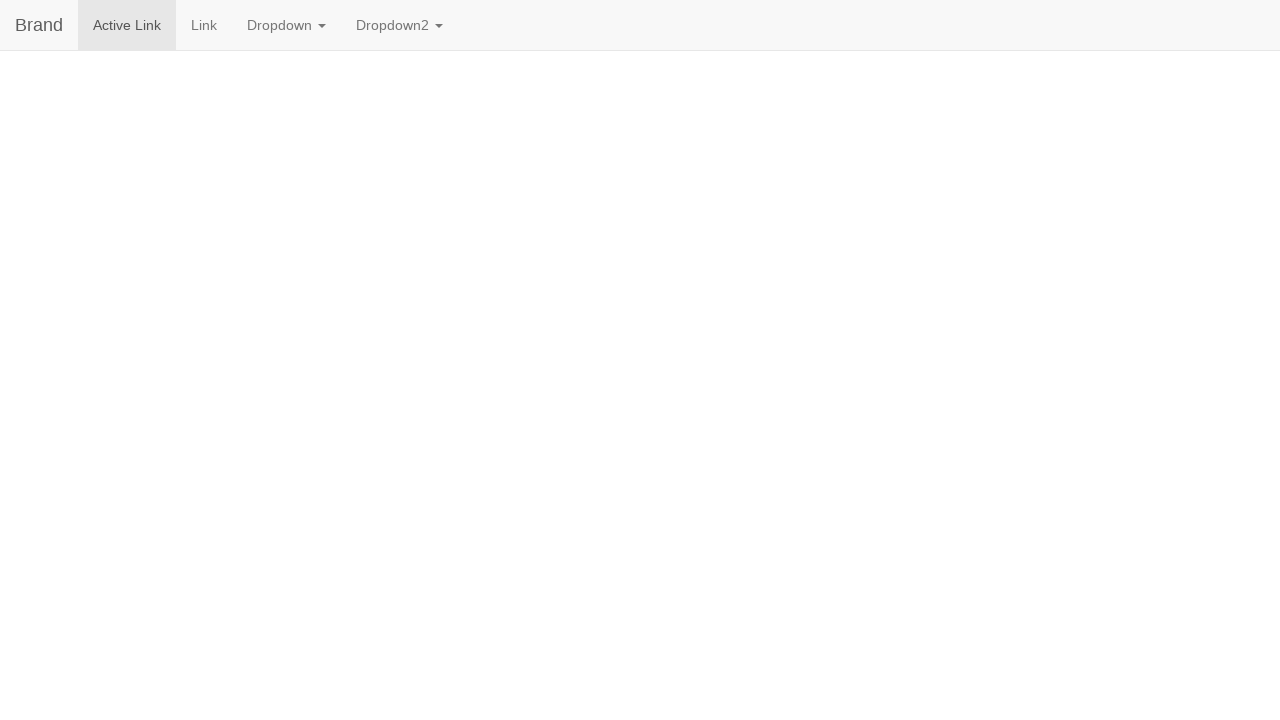

Hovered over main 'Dropdown' link to reveal menu at (286, 25) on text=Dropdown
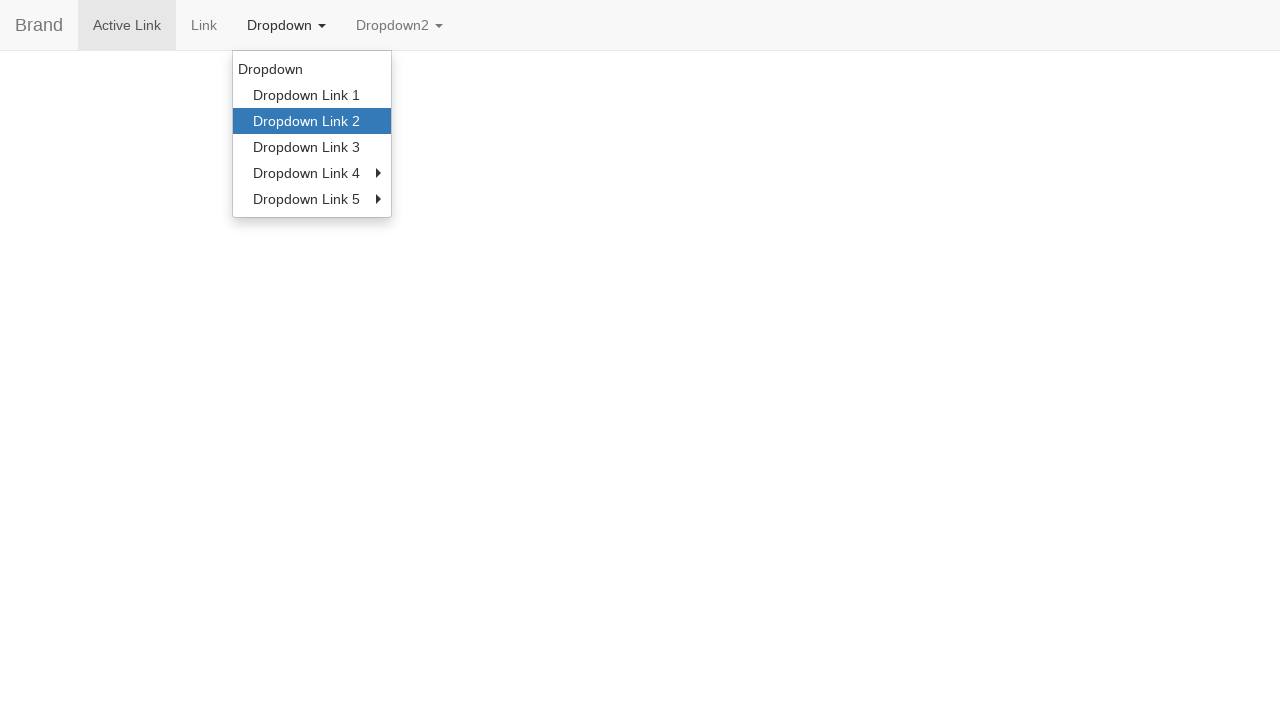

Hovered over 'Dropdown Link 2' to reveal nested menu items at (312, 121) on text=Dropdown Link 2
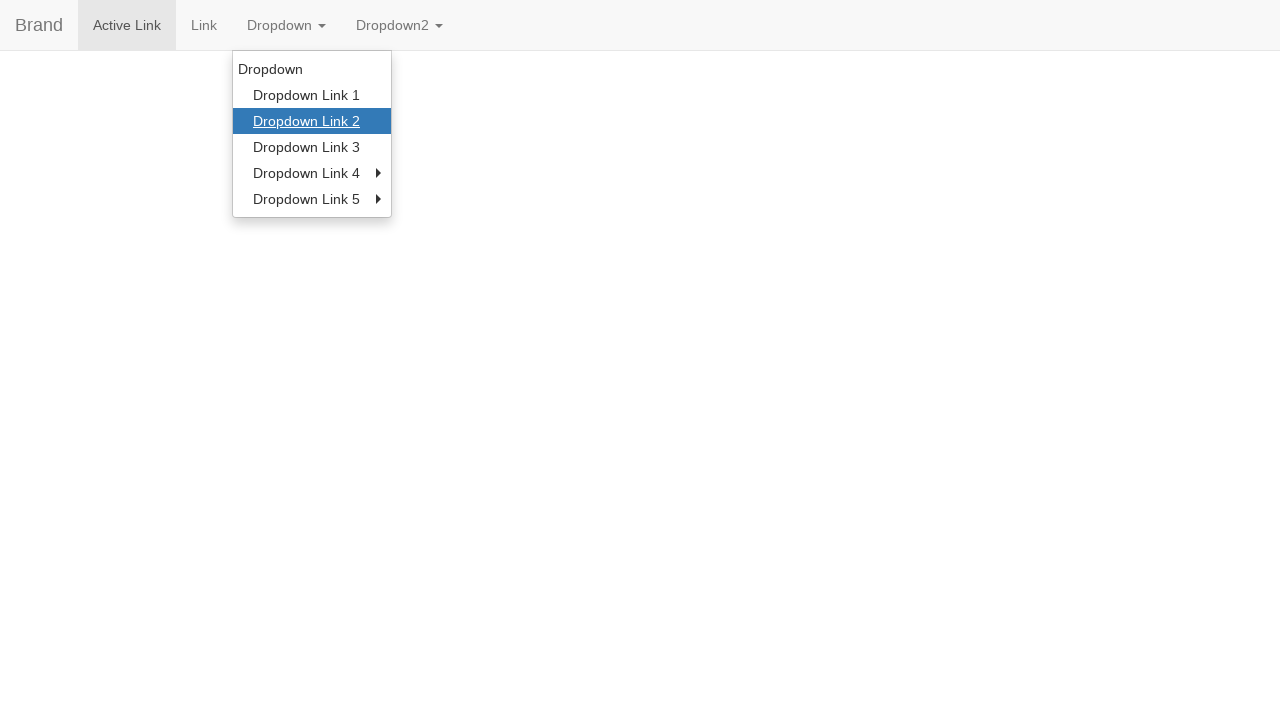

Waited 500ms to verify hover action completed
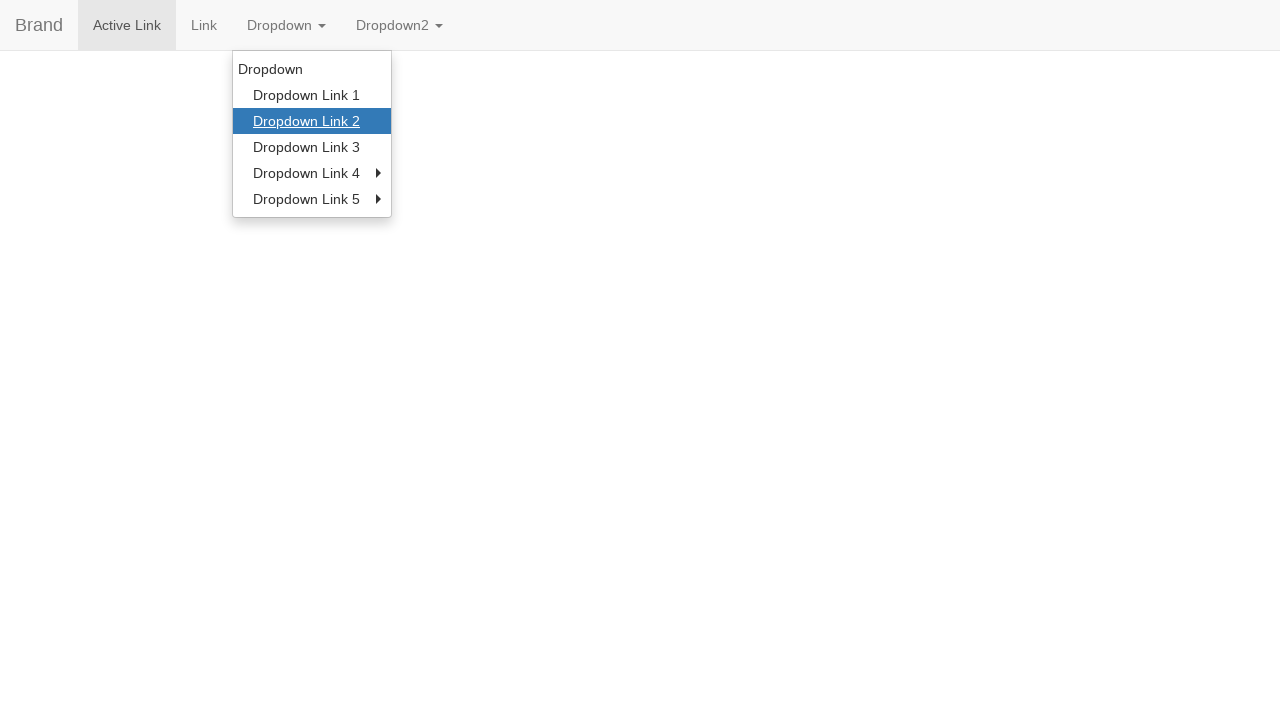

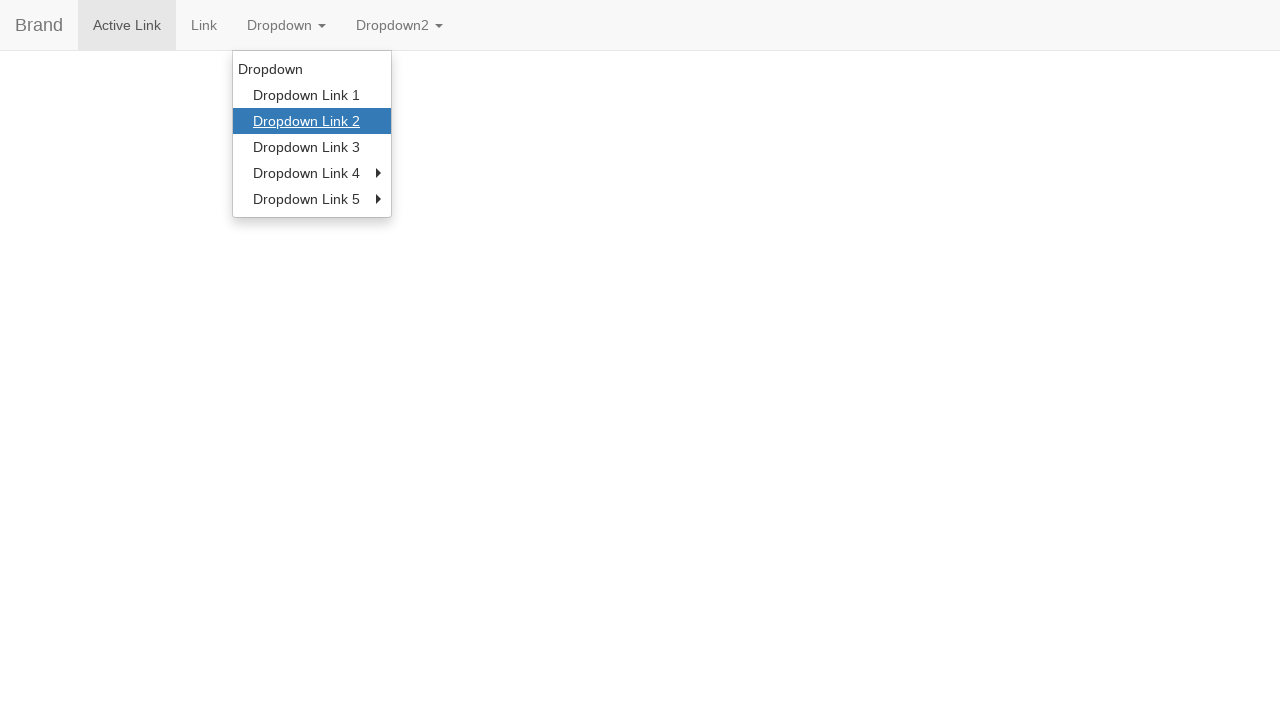